Tests checkbox functionality including selecting checkboxes, verifying selection state, counting checkboxes, and checking if elements are enabled/disabled based on radio button selection

Starting URL: https://rahulshettyacademy.com/dropdownsPractise/

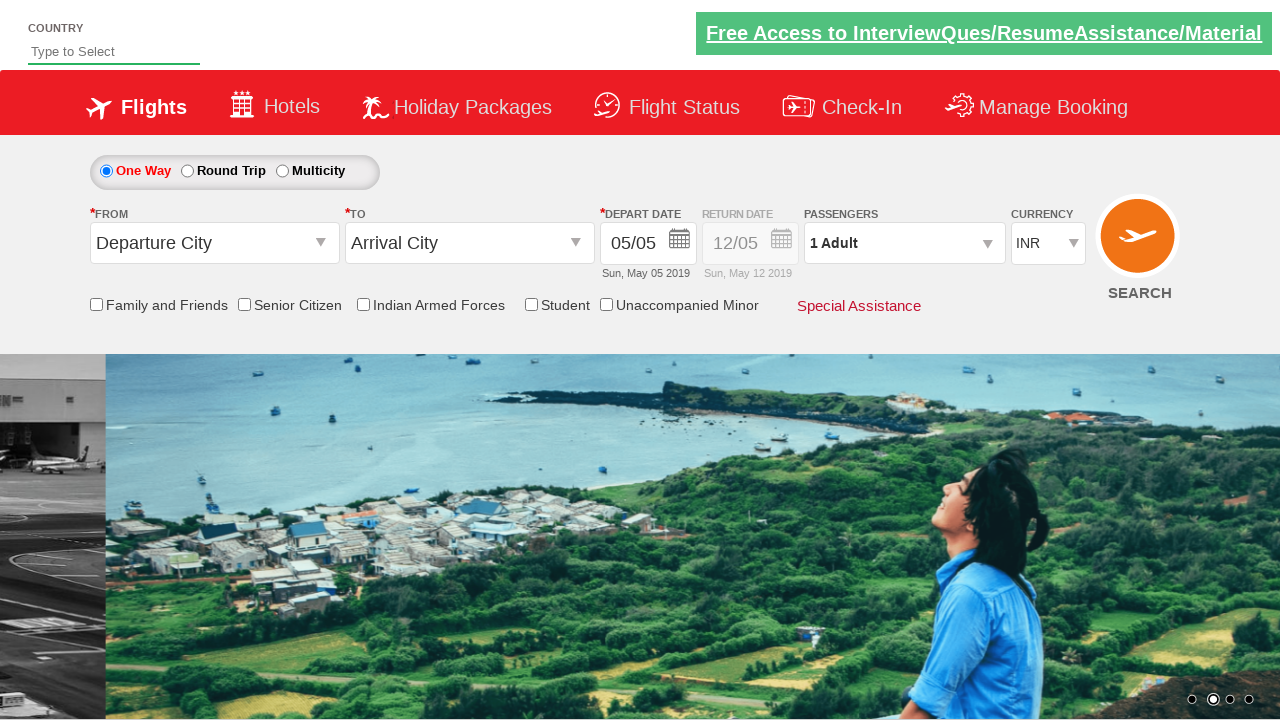

Verified friends and family checkbox is not selected initially
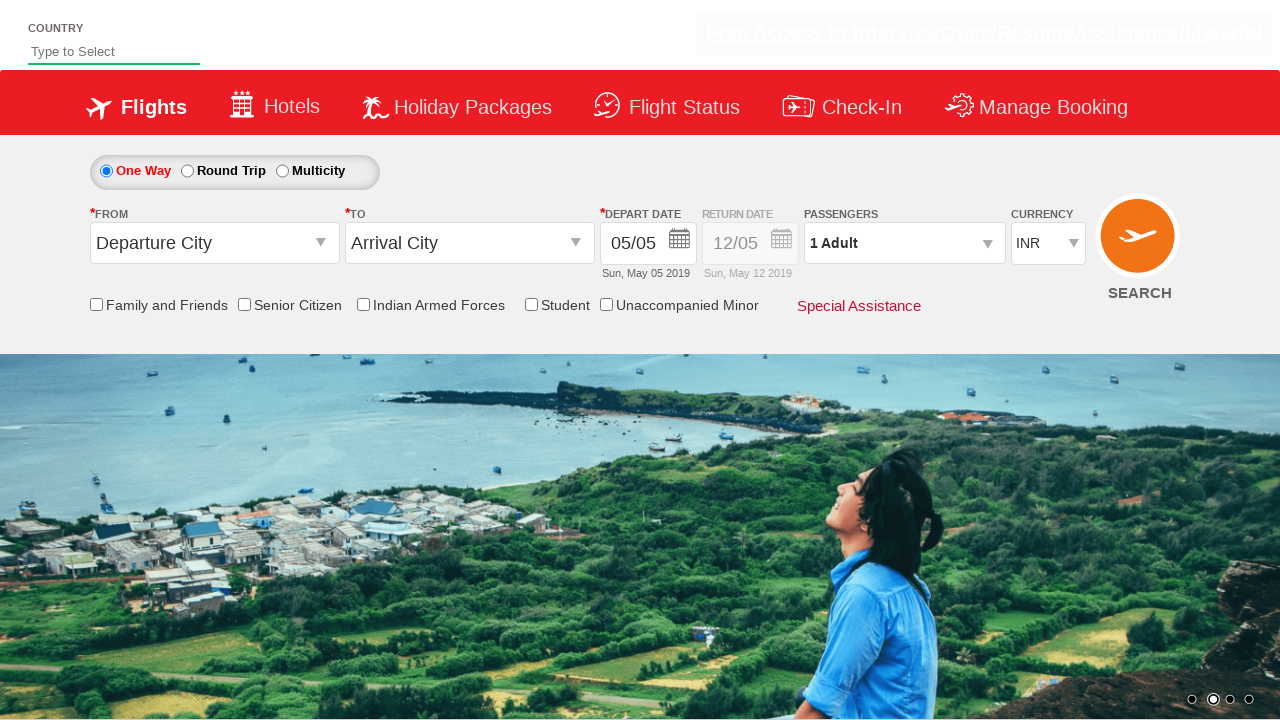

Clicked friends and family checkbox at (96, 304) on input[name='ctl00$mainContent$chk_friendsandfamily']
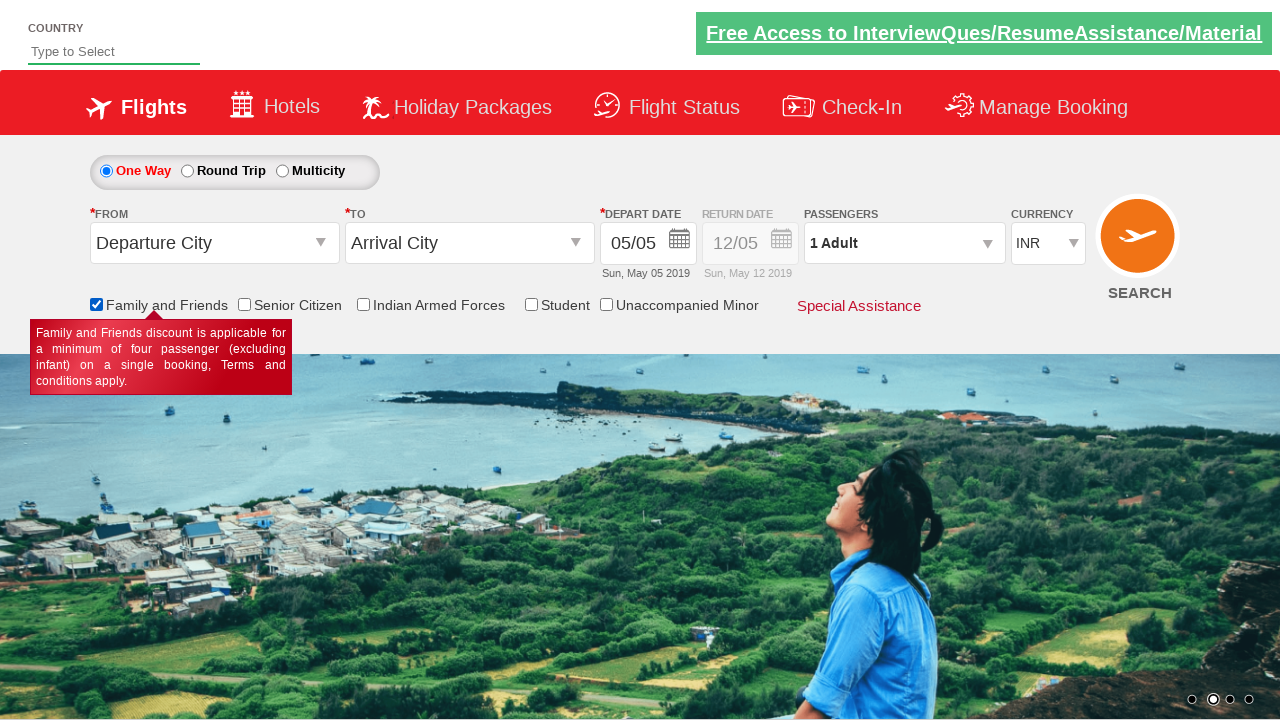

Verified friends and family checkbox is now selected
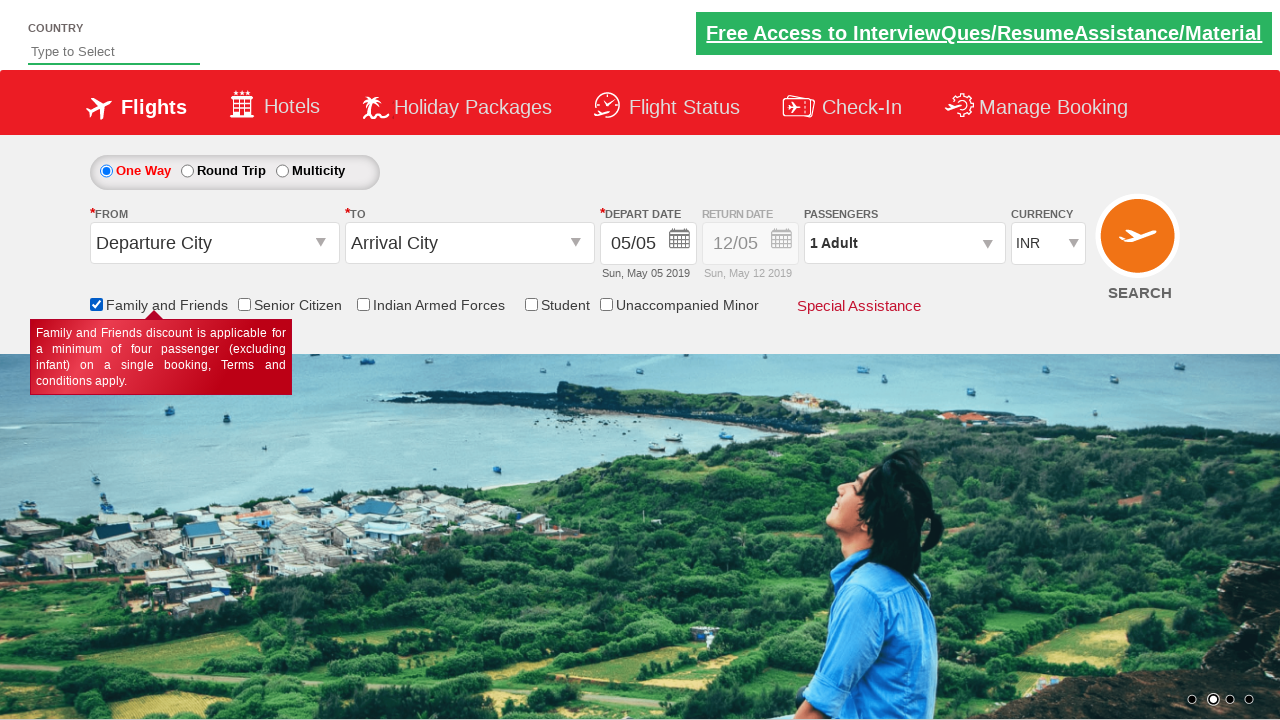

Counted total checkboxes on page: 6
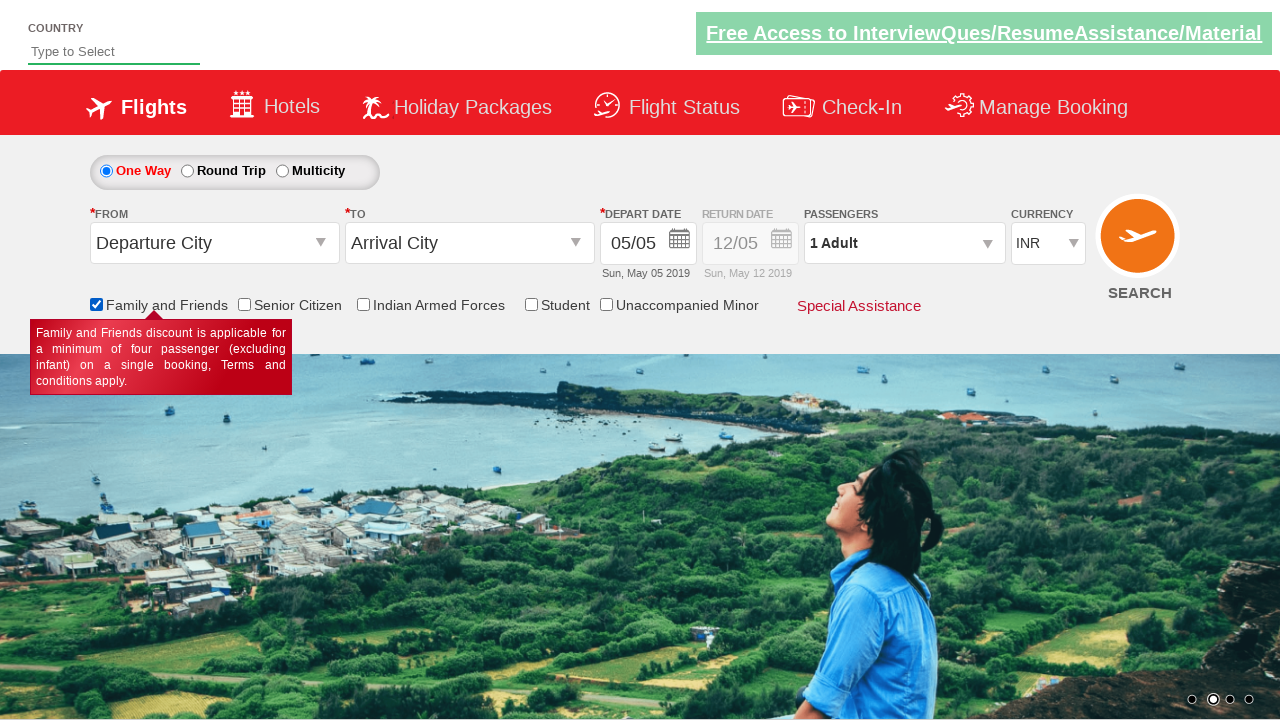

Retrieved Div1 style attribute: display: block; opacity: 0.5;
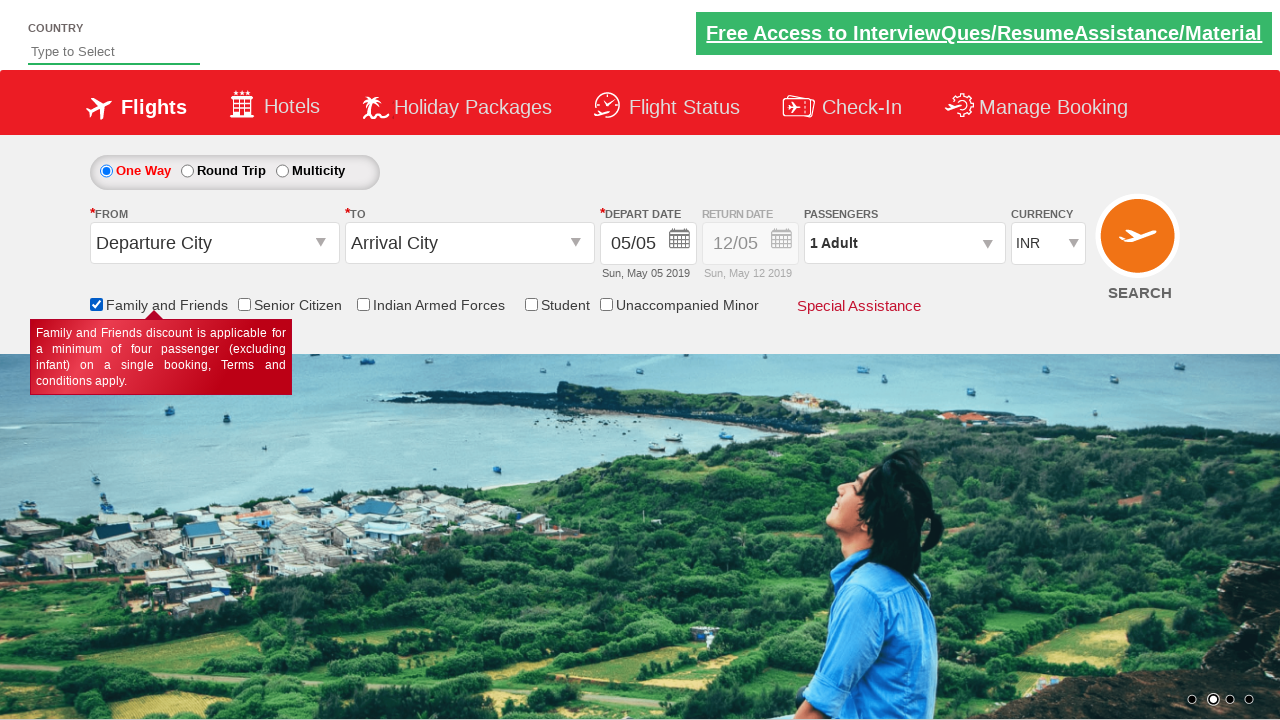

Clicked radio button to enable/change state at (187, 171) on #ctl00_mainContent_rbtnl_Trip_1
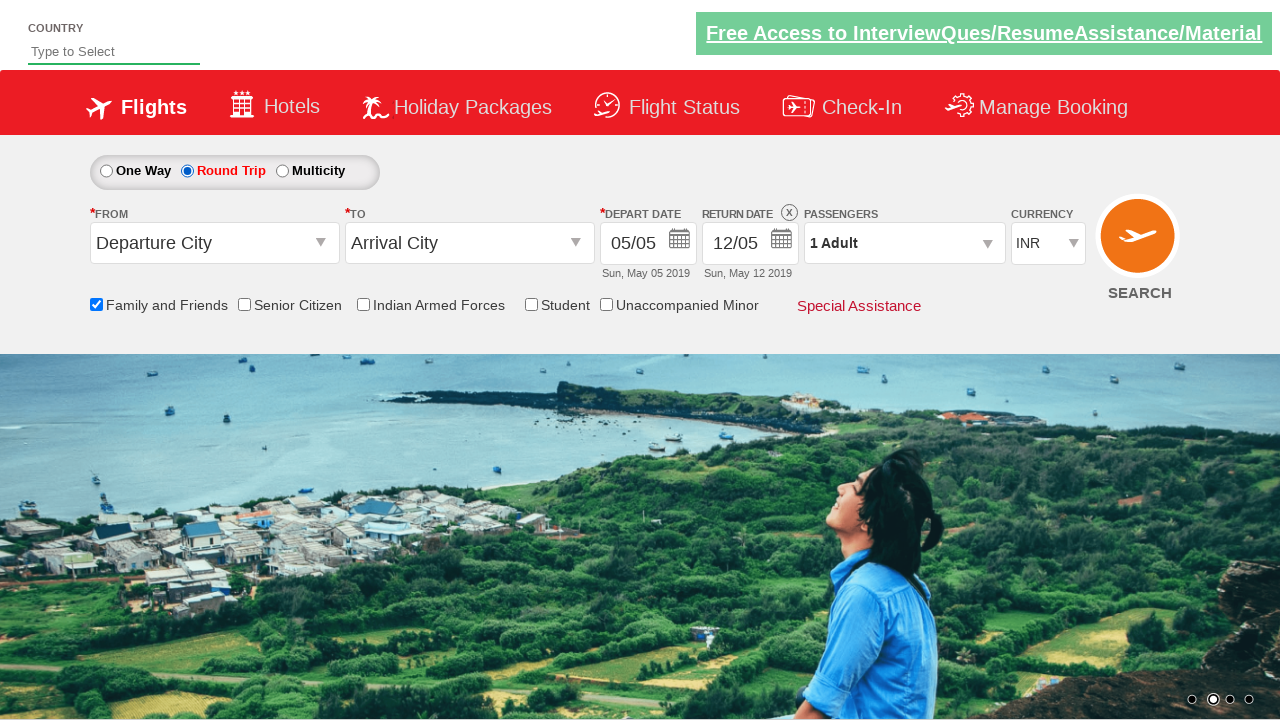

Retrieved Div1 style attribute after radio button click: display: block; opacity: 1;
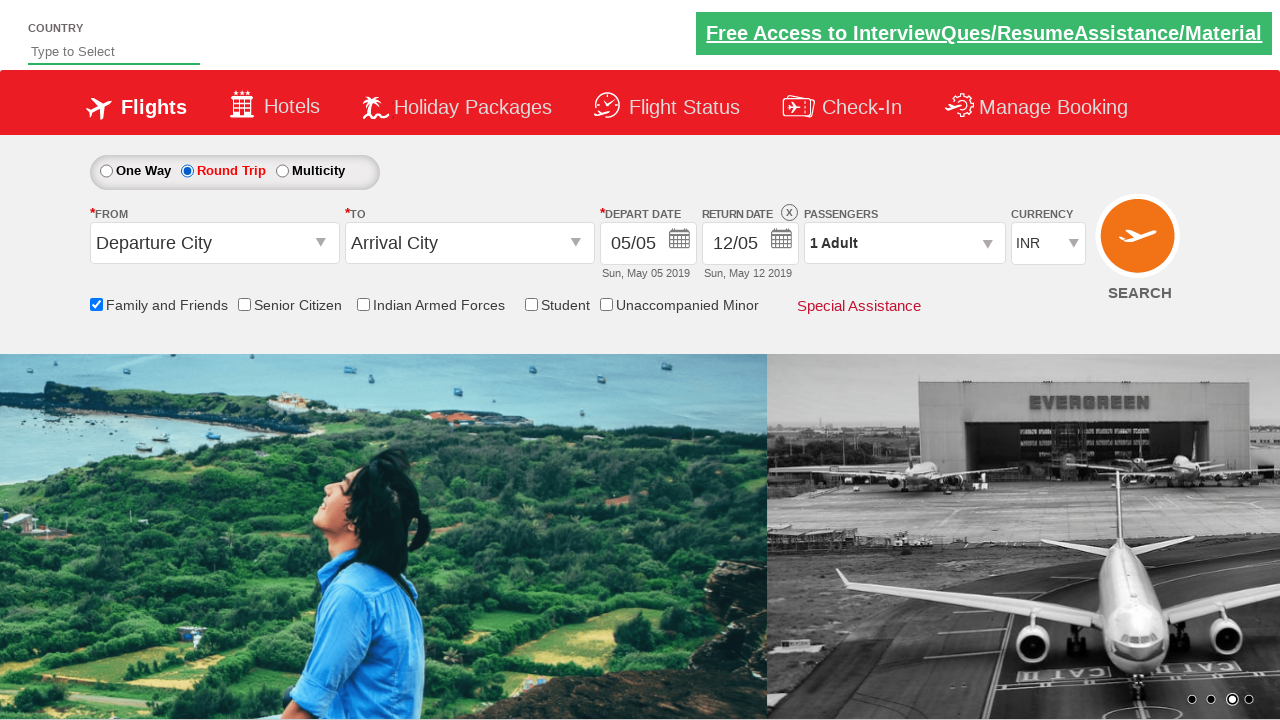

Verified element is disabled based on style attribute
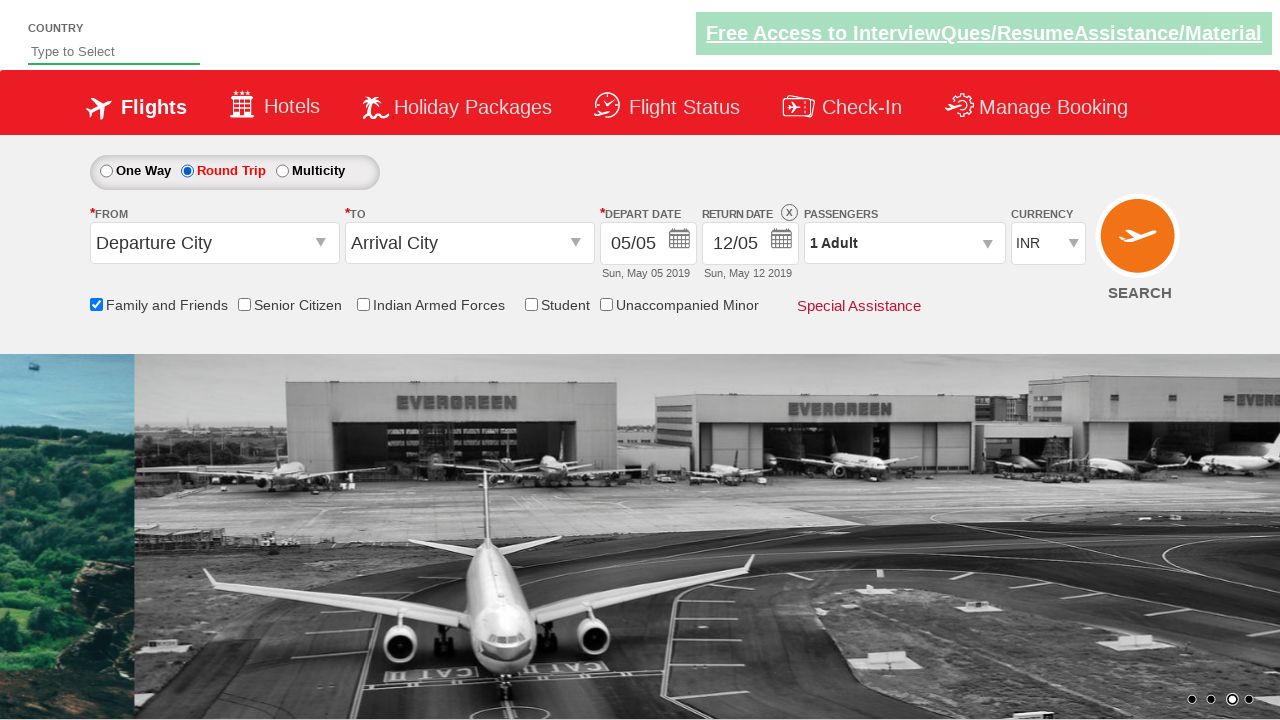

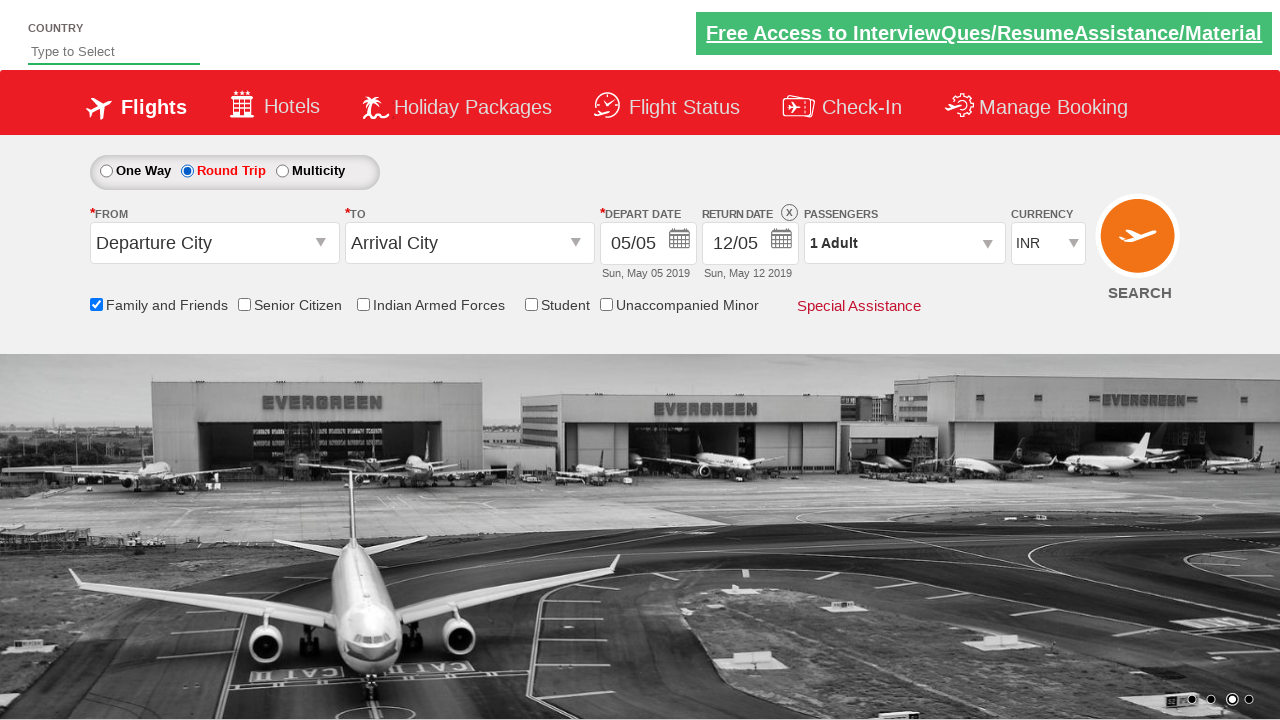